Tests that the greeting counter increments correctly when multiple users are greeted by entering names and clicking the greet button twice.

Starting URL: https://mecayleg.github.io/greetings/

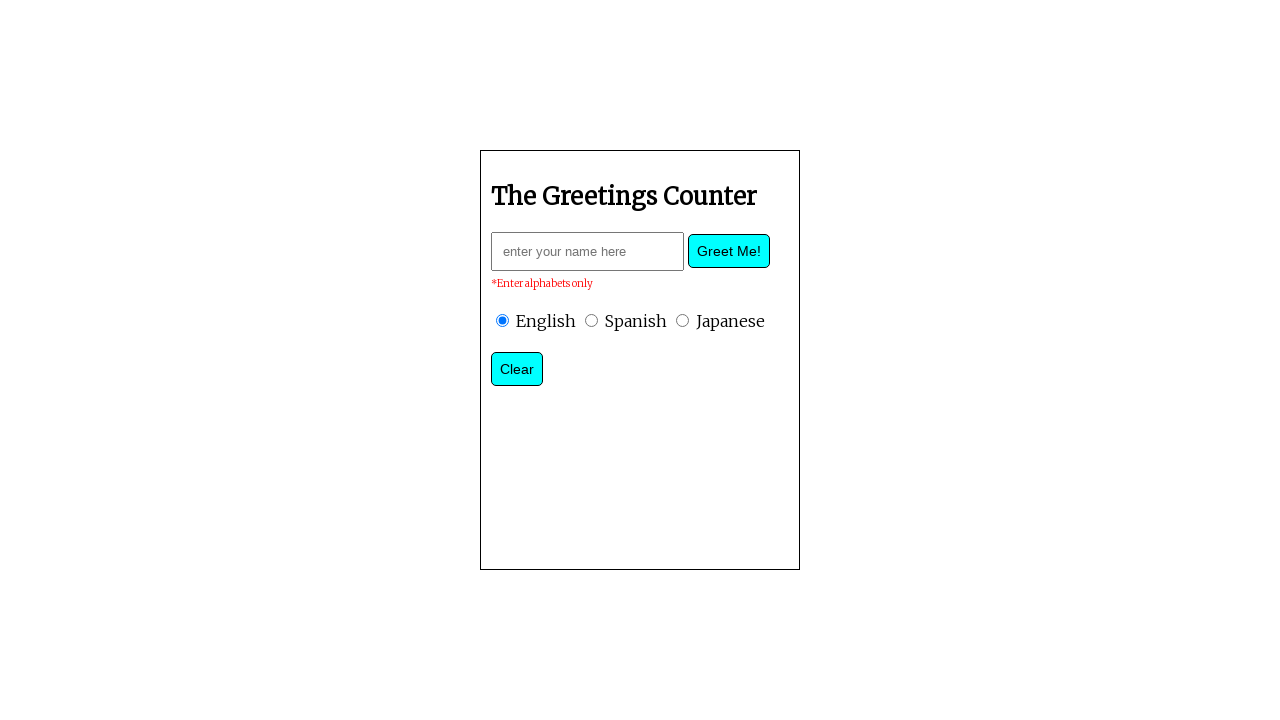

Filled name field with 'Andre' on .nameString
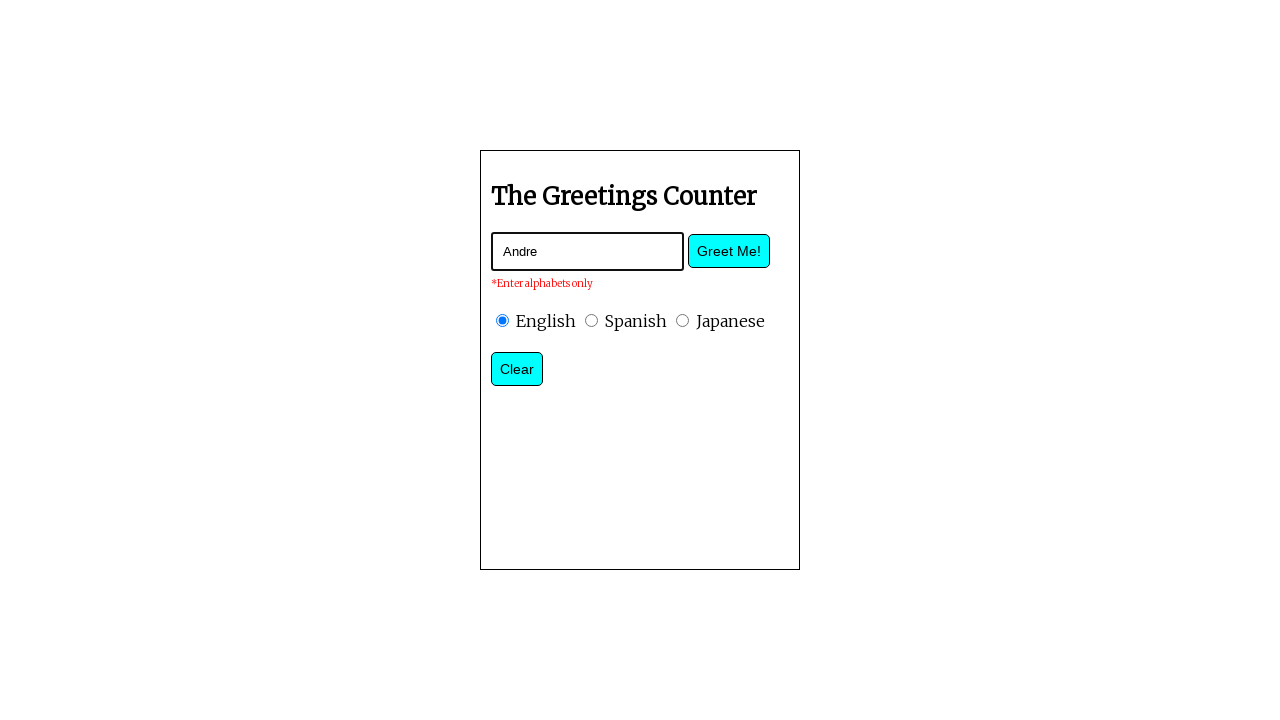

Clicked greet button for first user at (729, 251) on .greetBtn
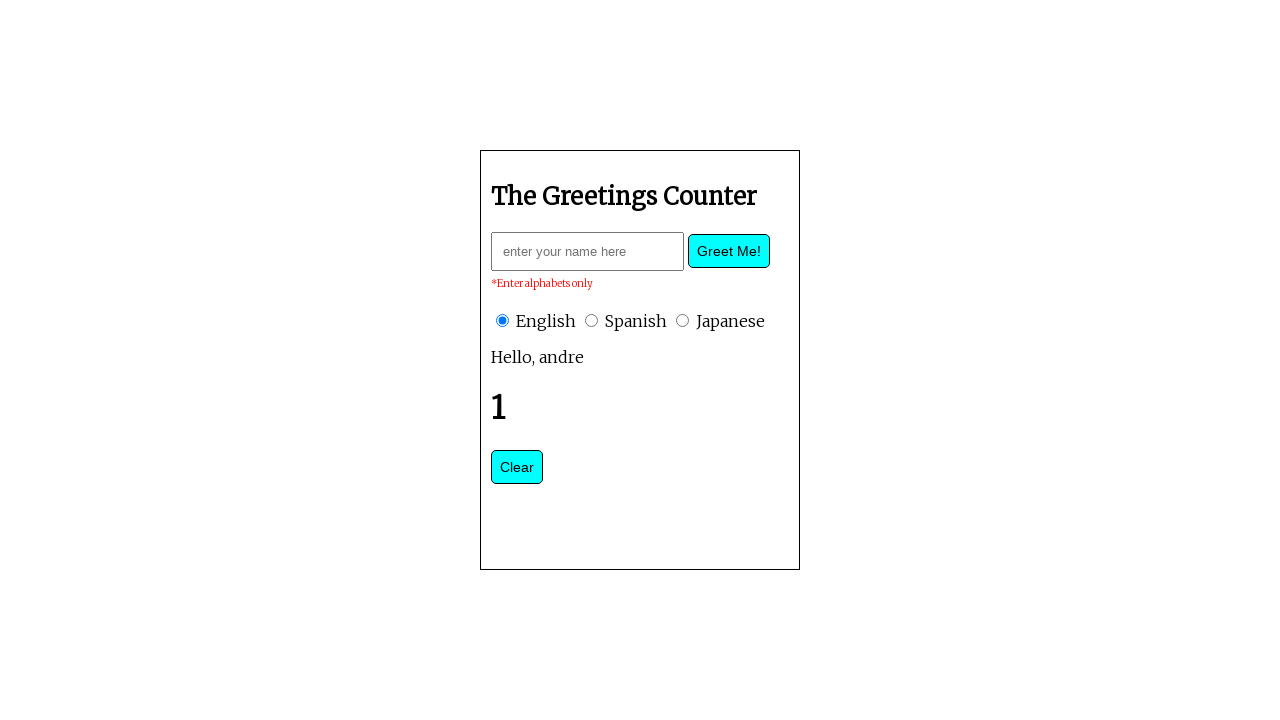

Counter element loaded
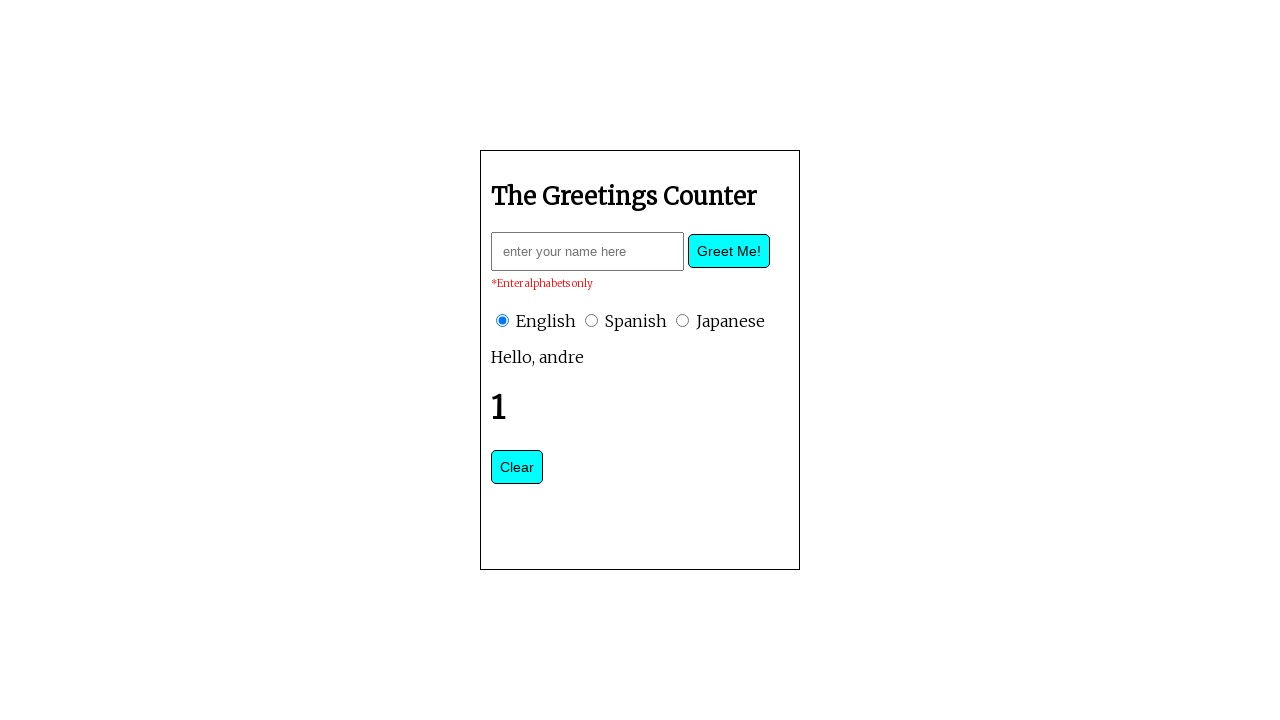

Verified counter shows 1 after first greeting
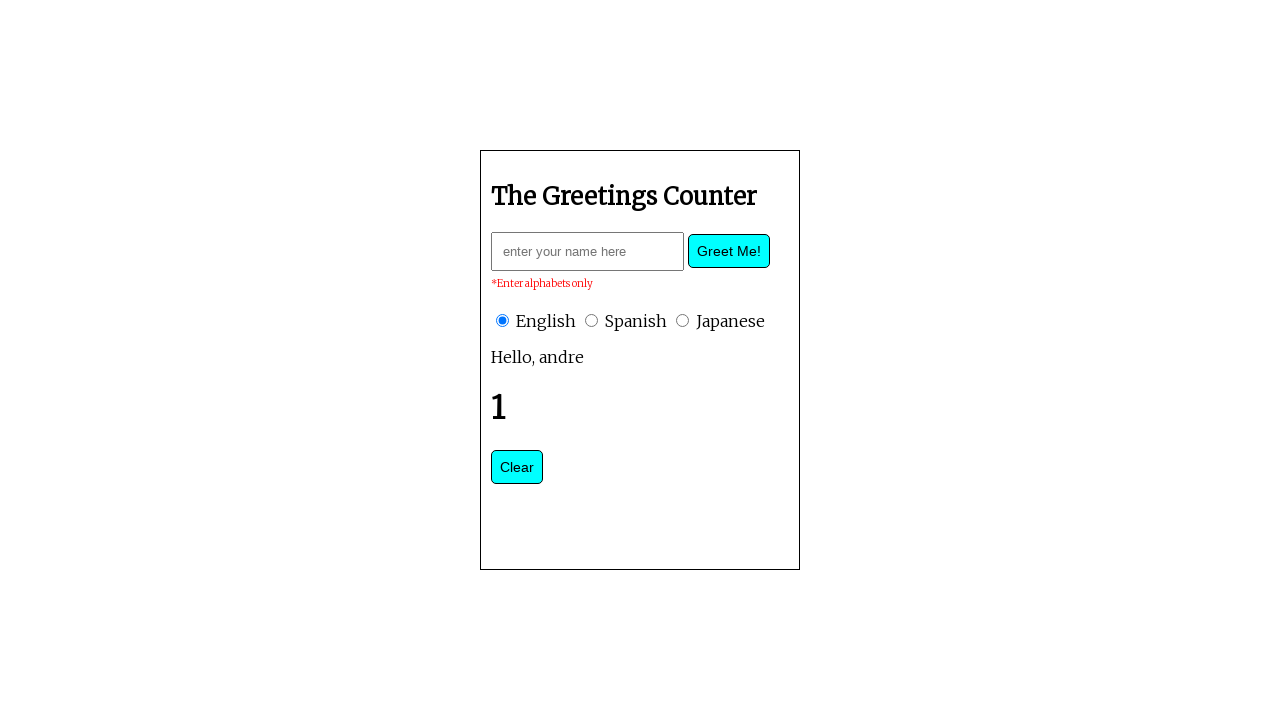

Filled name field with 'Mecayle' on .nameString
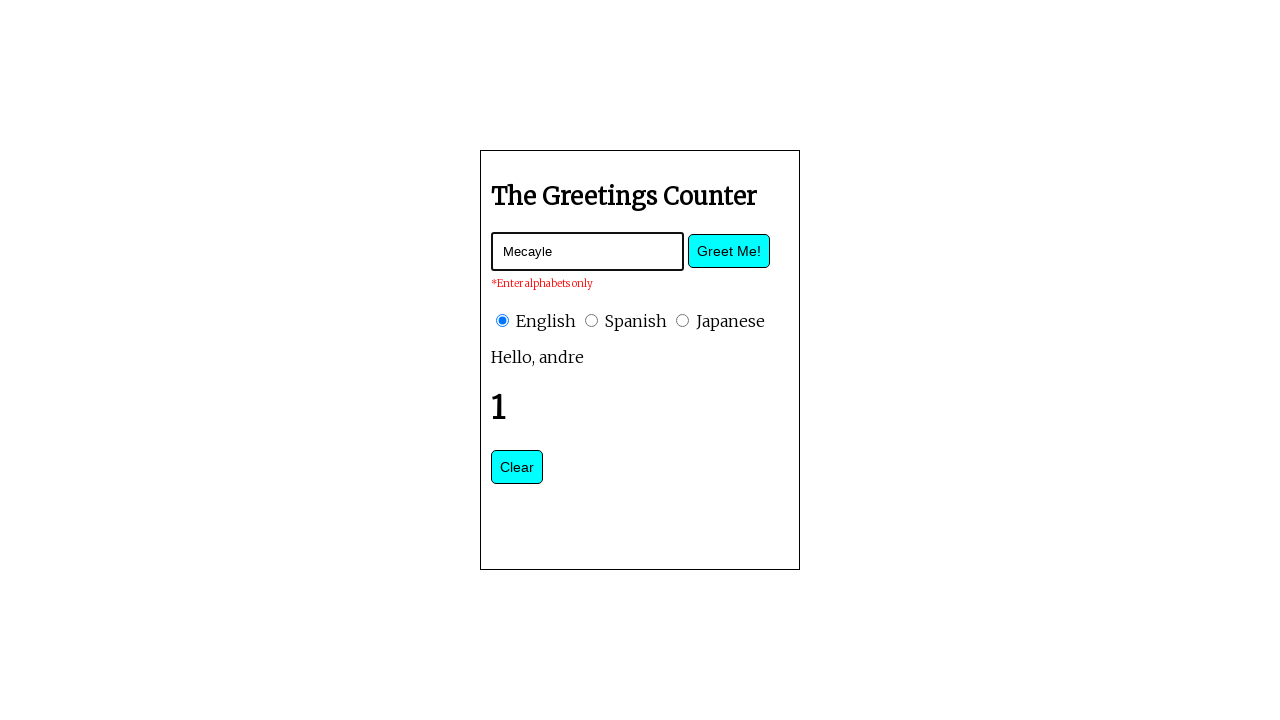

Clicked greet button for second user at (729, 251) on .greetBtn
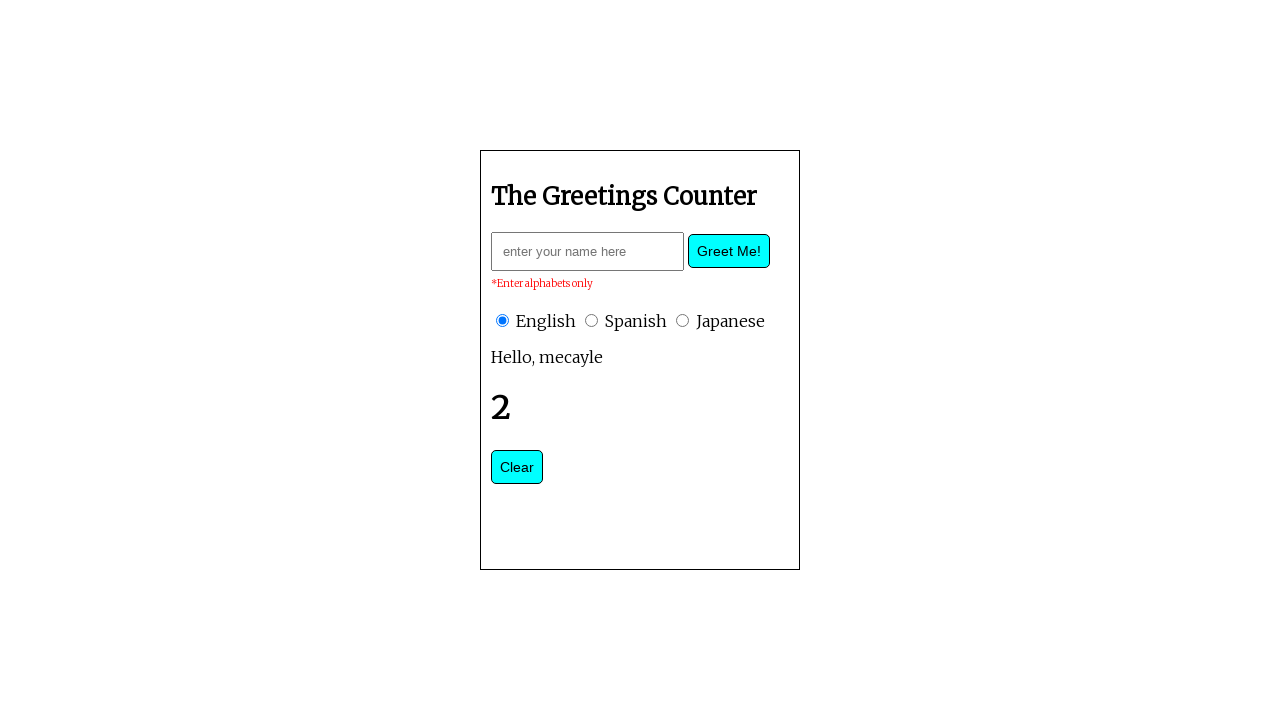

Verified counter shows 2 after second greeting
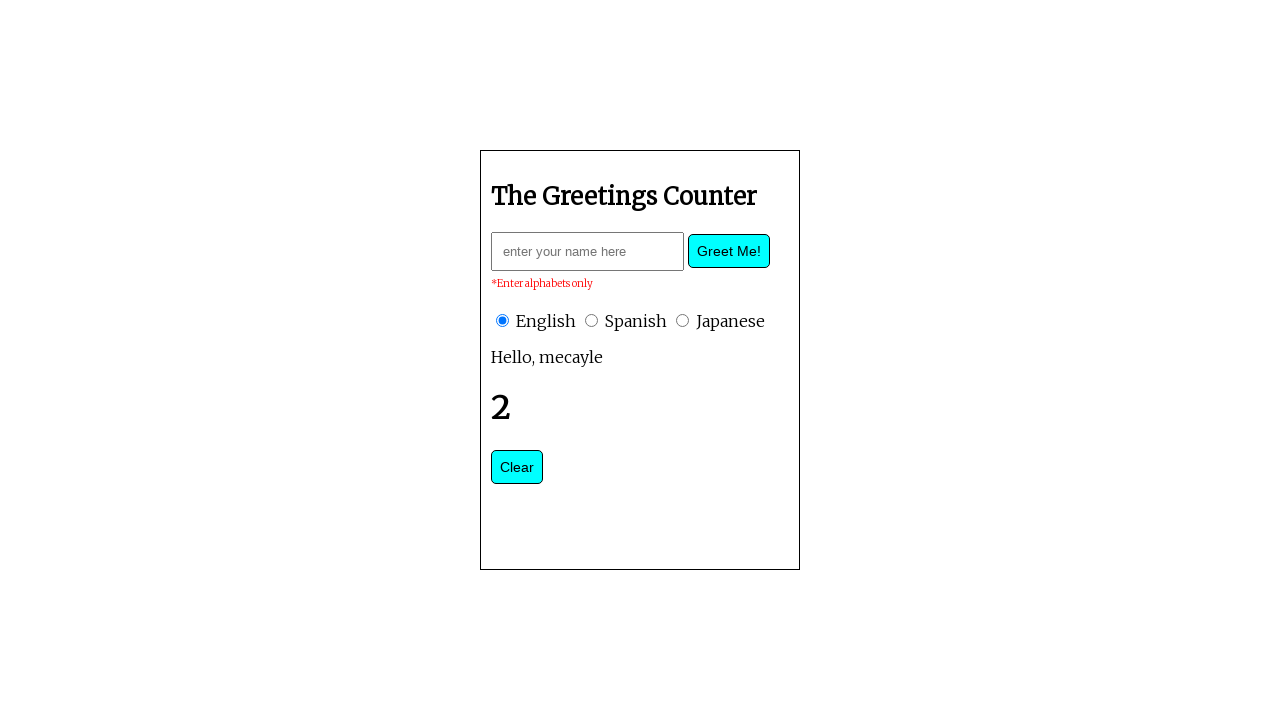

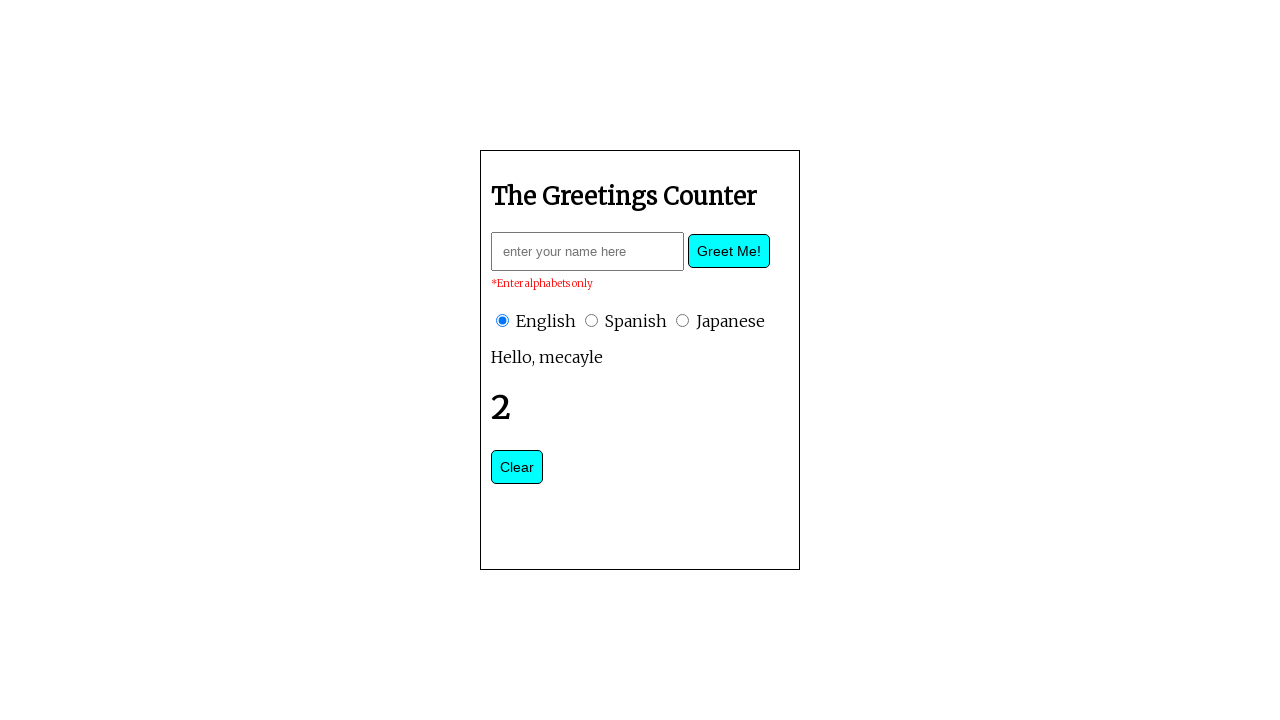